Tests dynamic controls functionality by clicking the Remove button to remove a checkbox, verifying the message appears, then clicking Enable button to enable an input field and verifying it becomes clickable.

Starting URL: https://the-internet.herokuapp.com/dynamic_controls

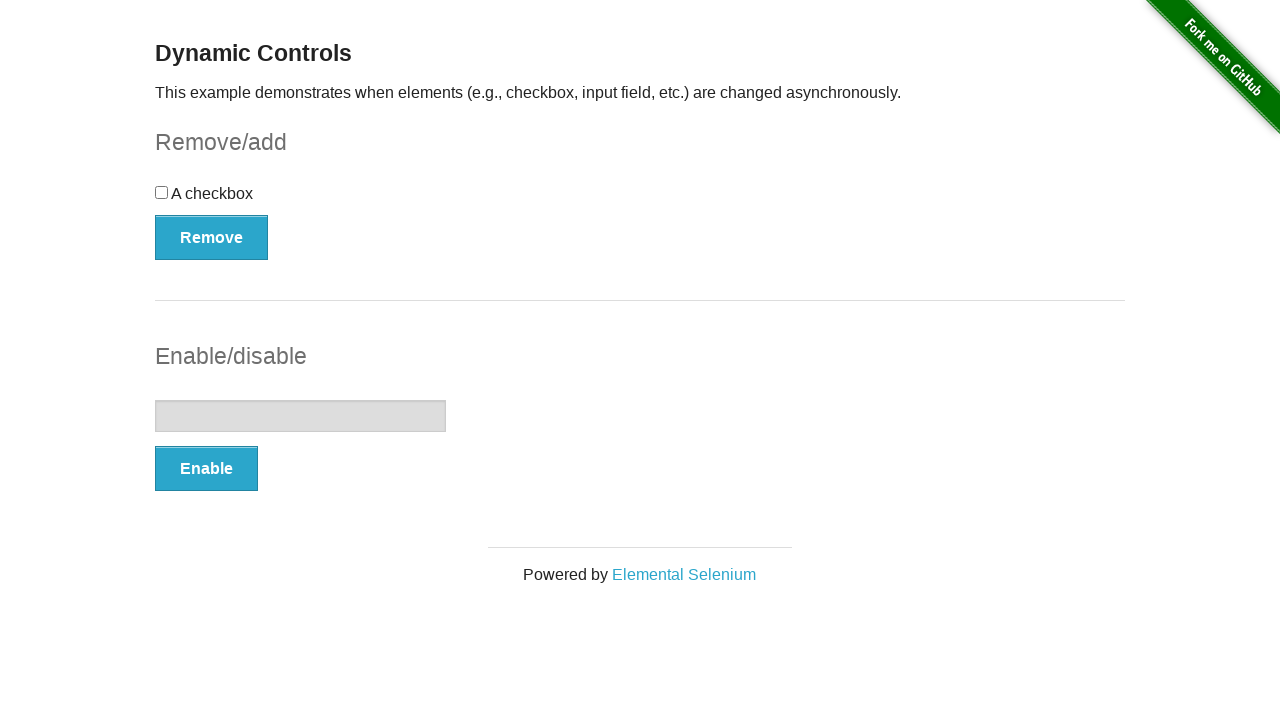

Clicked Remove button to remove checkbox at (212, 237) on xpath=//button[text()='Remove']
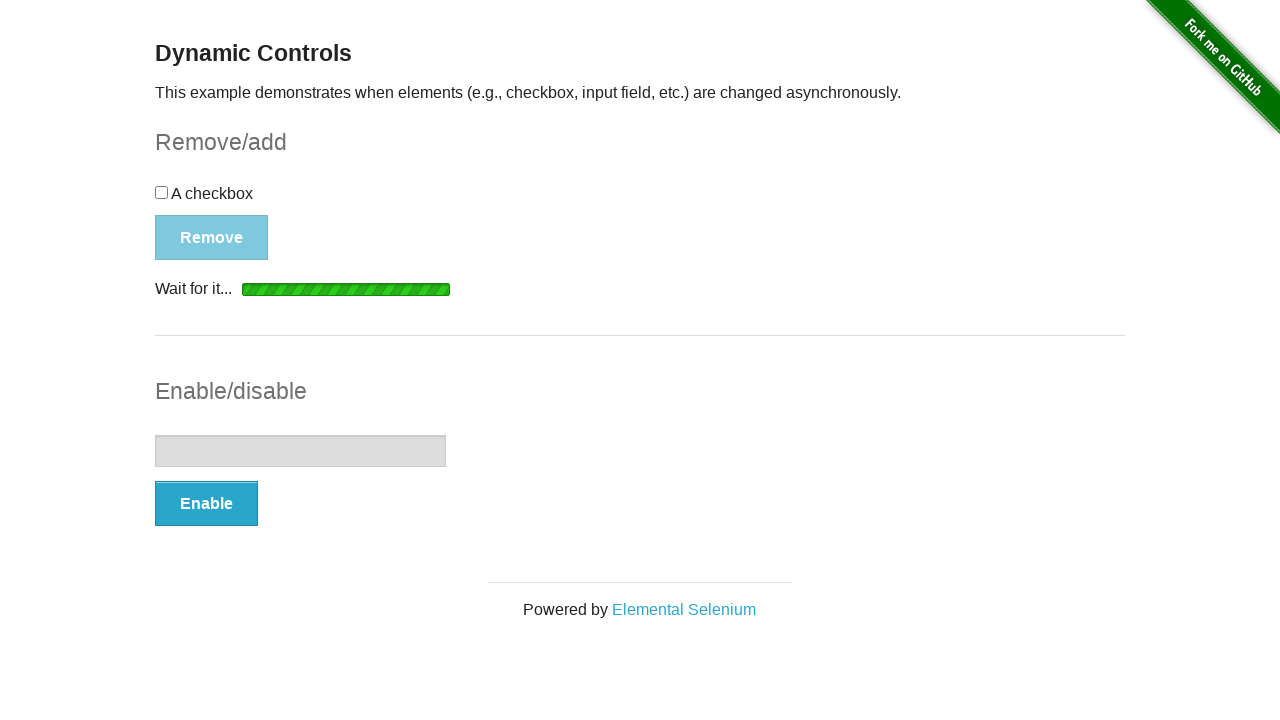

Message appeared confirming checkbox removal
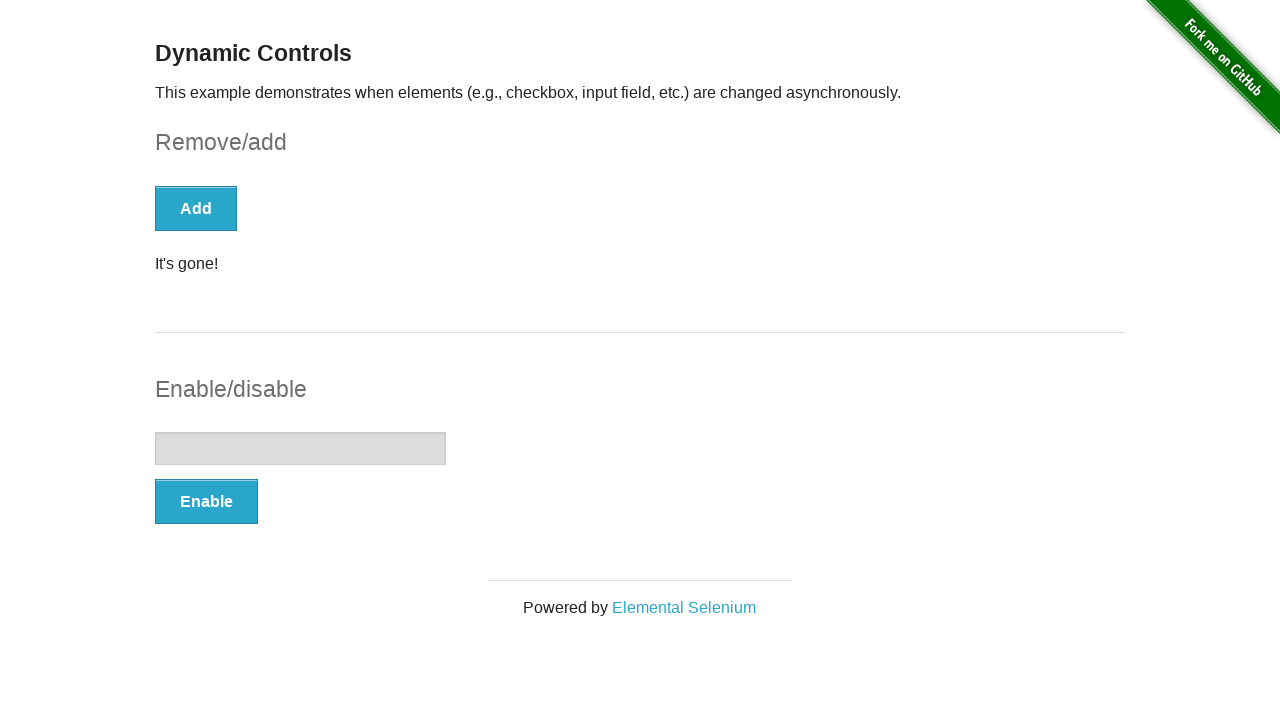

Verified checkbox is hidden after removal
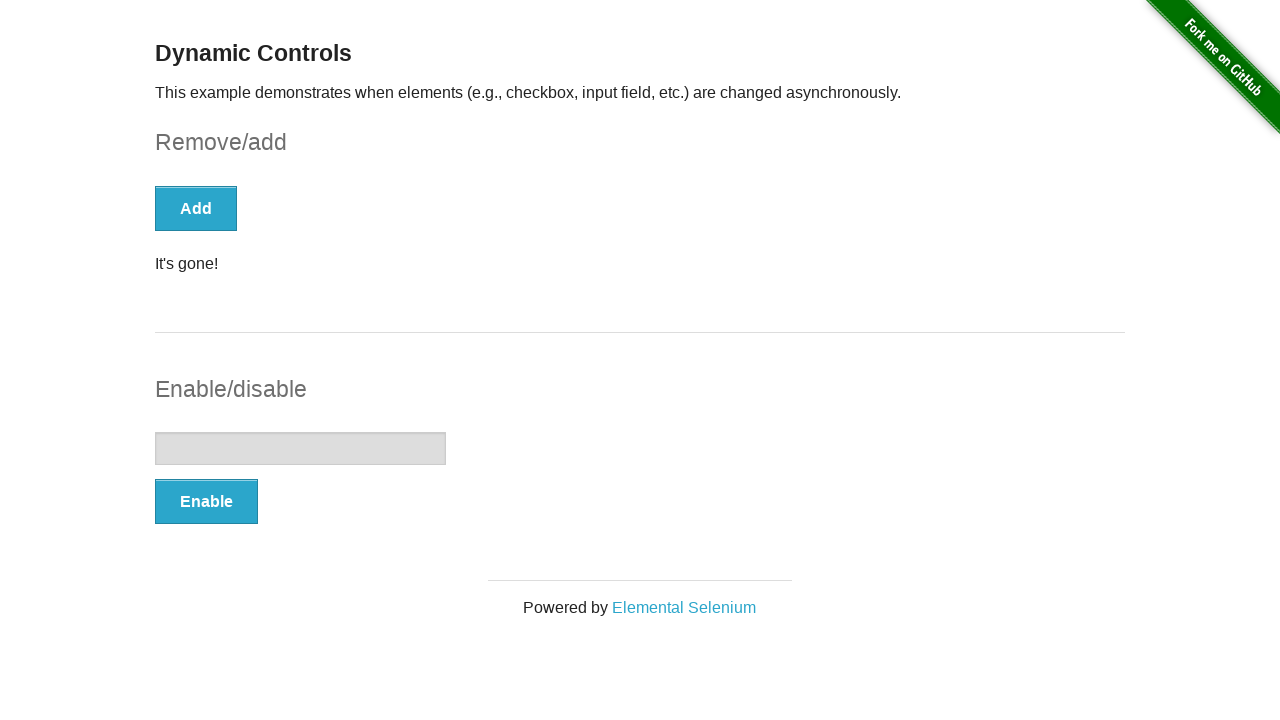

Clicked Enable button to enable input field at (206, 501) on xpath=//form[@id='input-example']/button
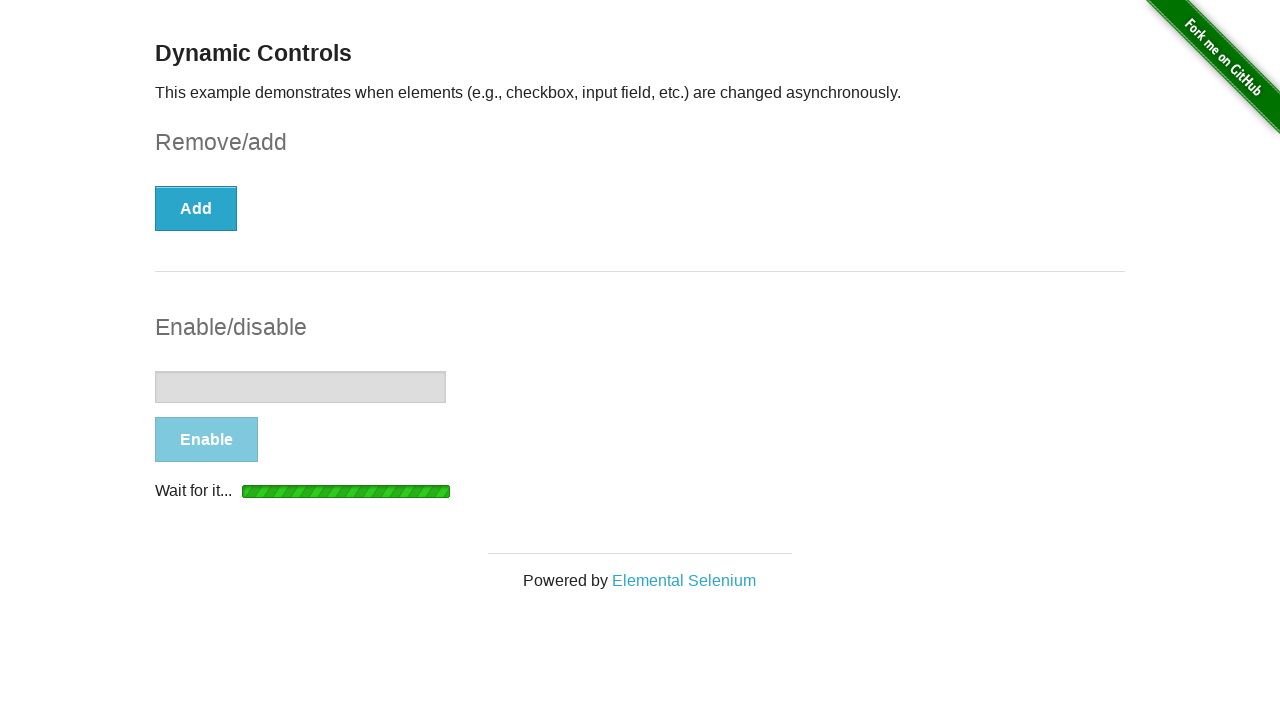

Message appeared confirming input field enabled
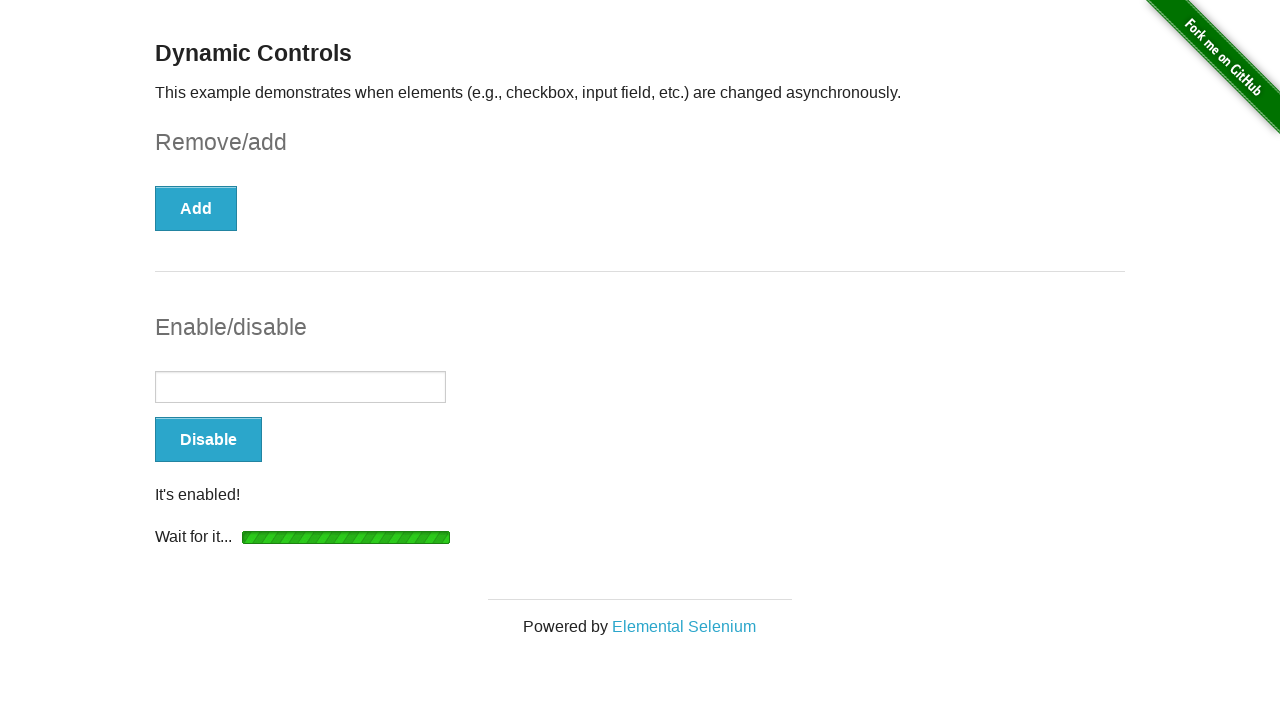

Input field is visible
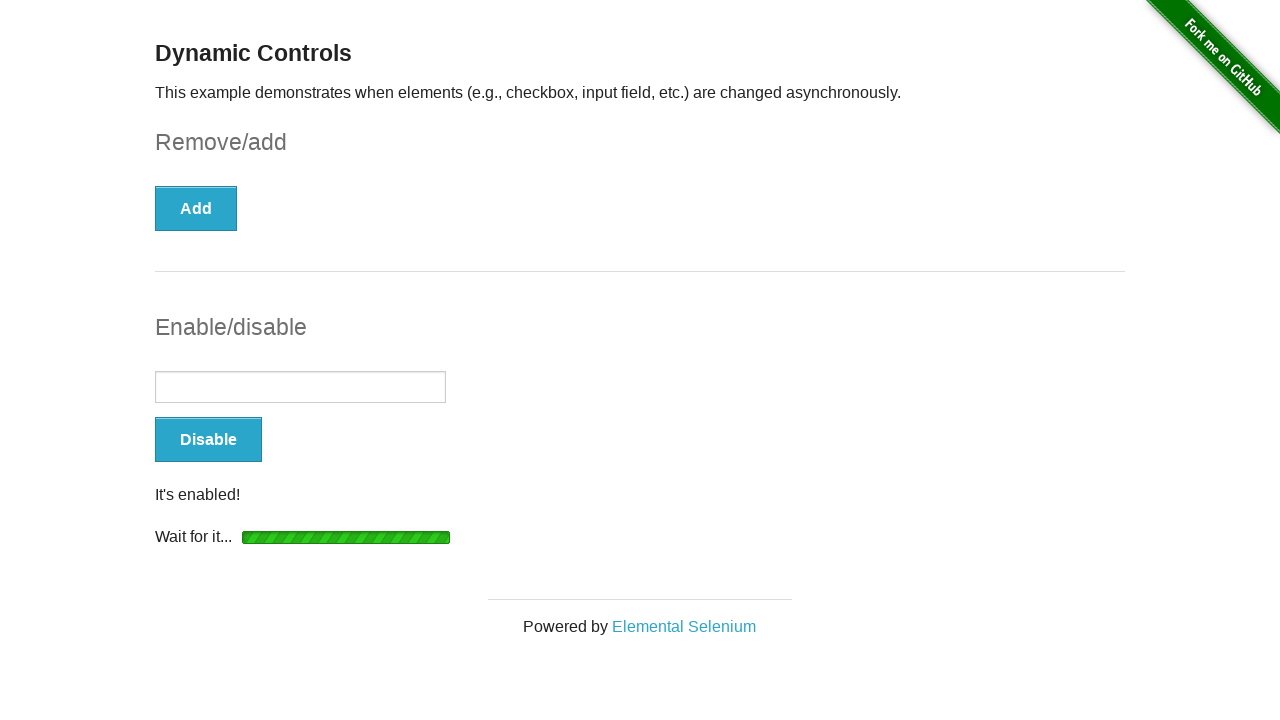

Input field is now enabled and clickable
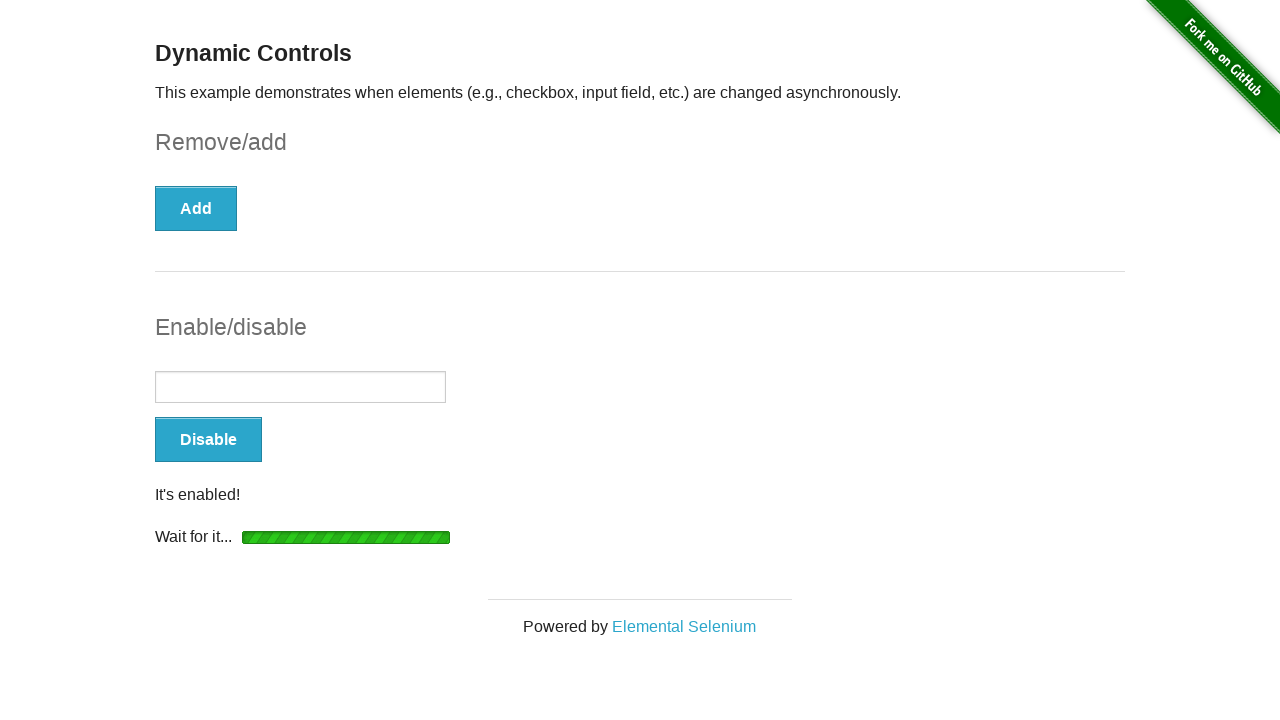

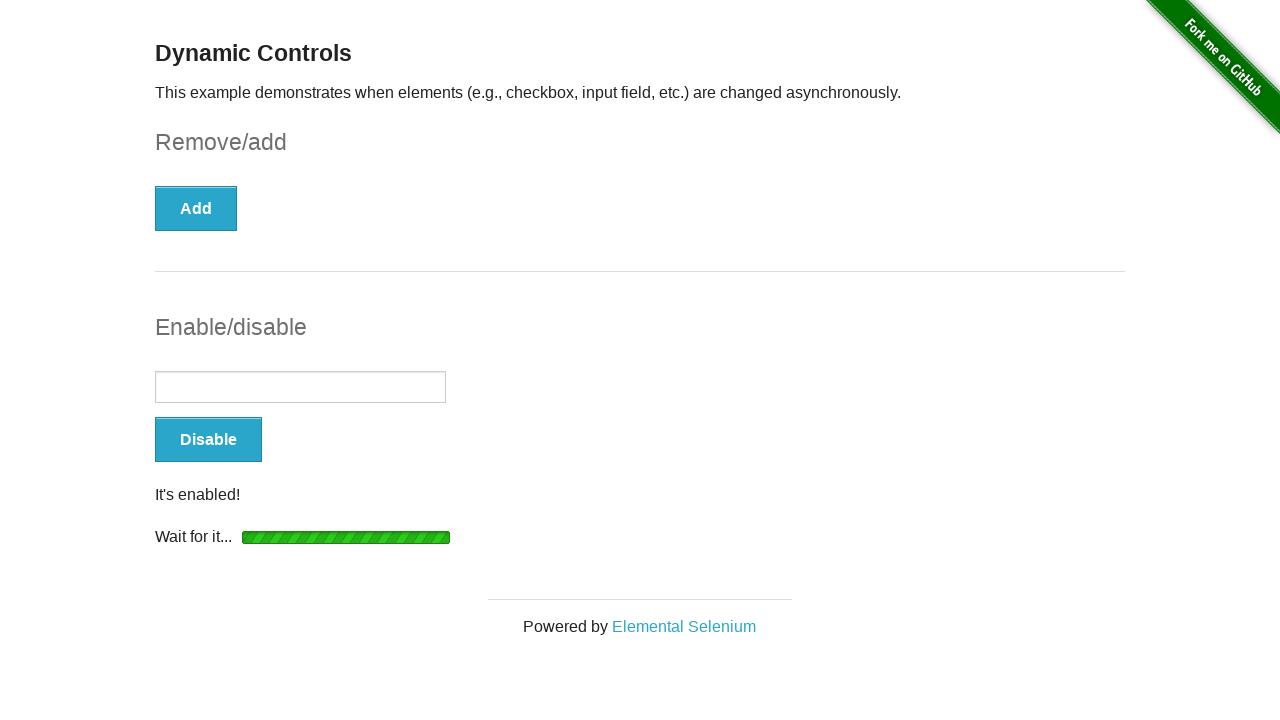